Navigates to the omayo blogspot test page, maximizes the window, and clicks on the "SeleniumTutorial" link to open a new window/page.

Starting URL: http://omayo.blogspot.com/

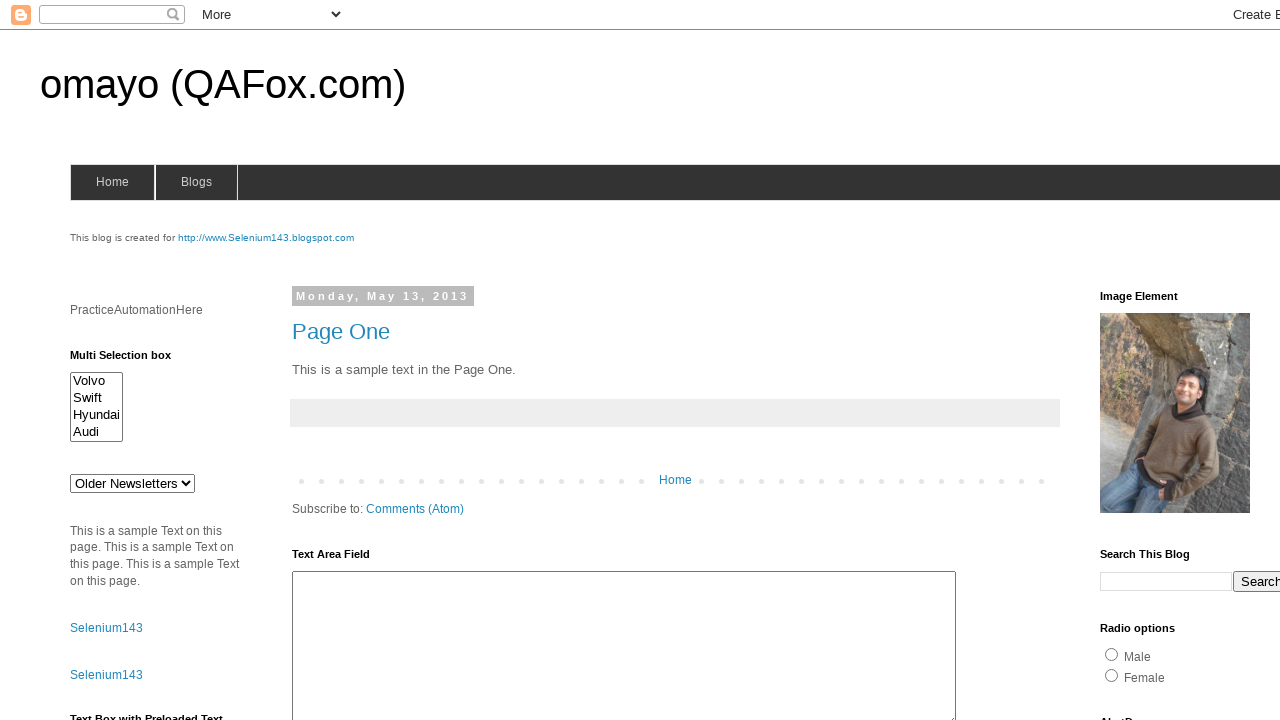

Navigated to omayo.blogspot.com
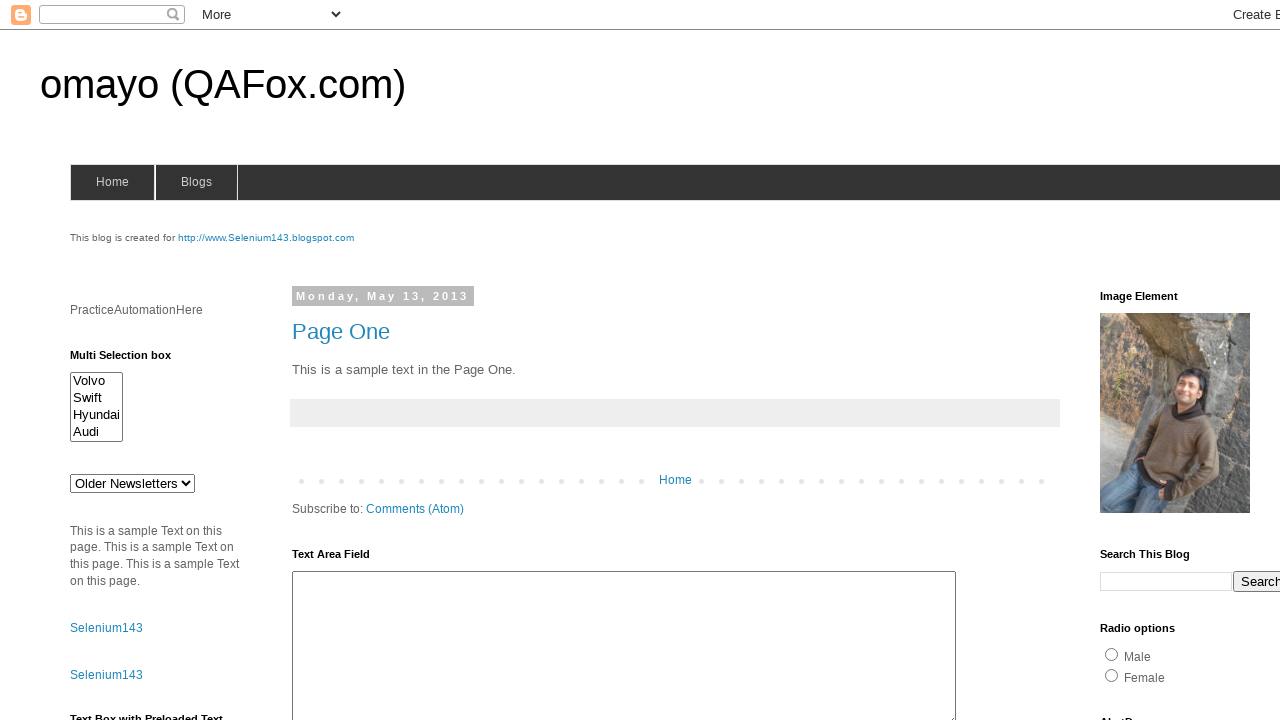

Maximized window to 1920x1080
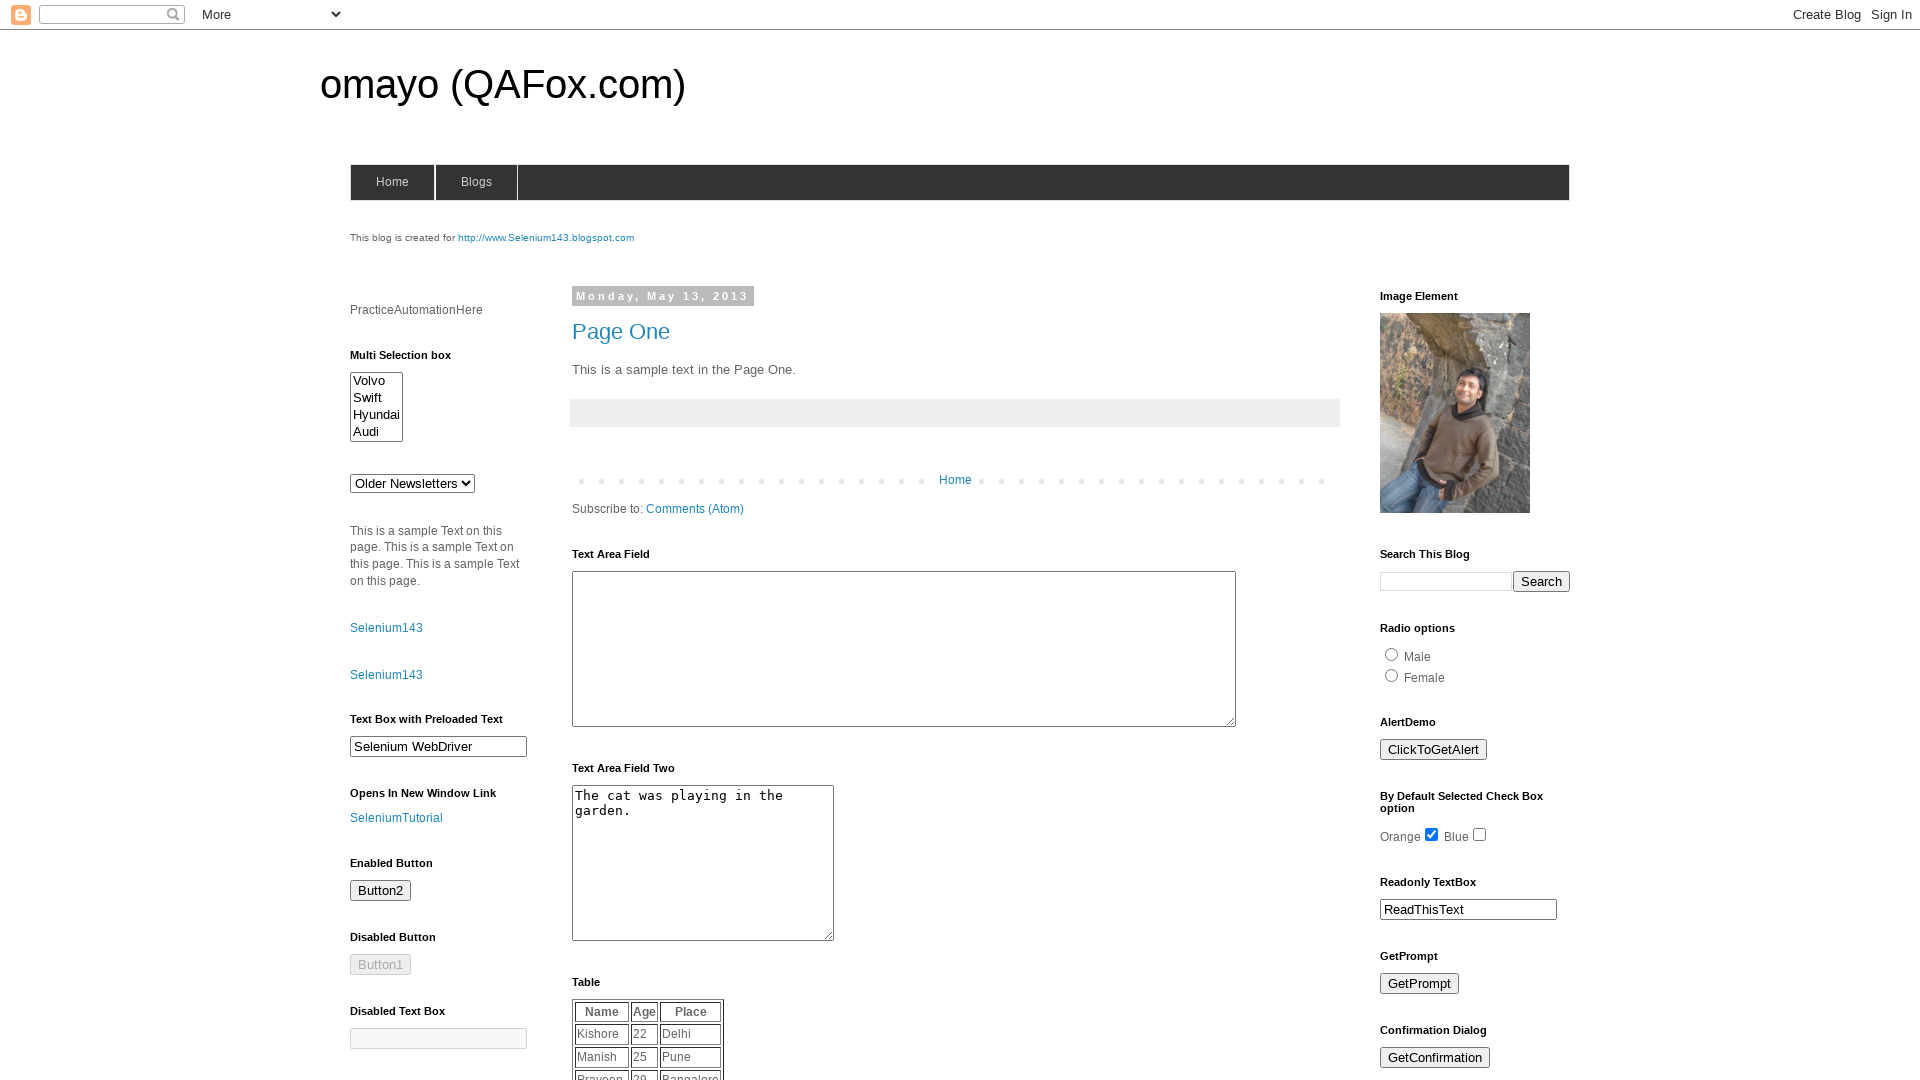

Clicked on SeleniumTutorial link to open new window/page at (396, 818) on a:text('SeleniumTutorial')
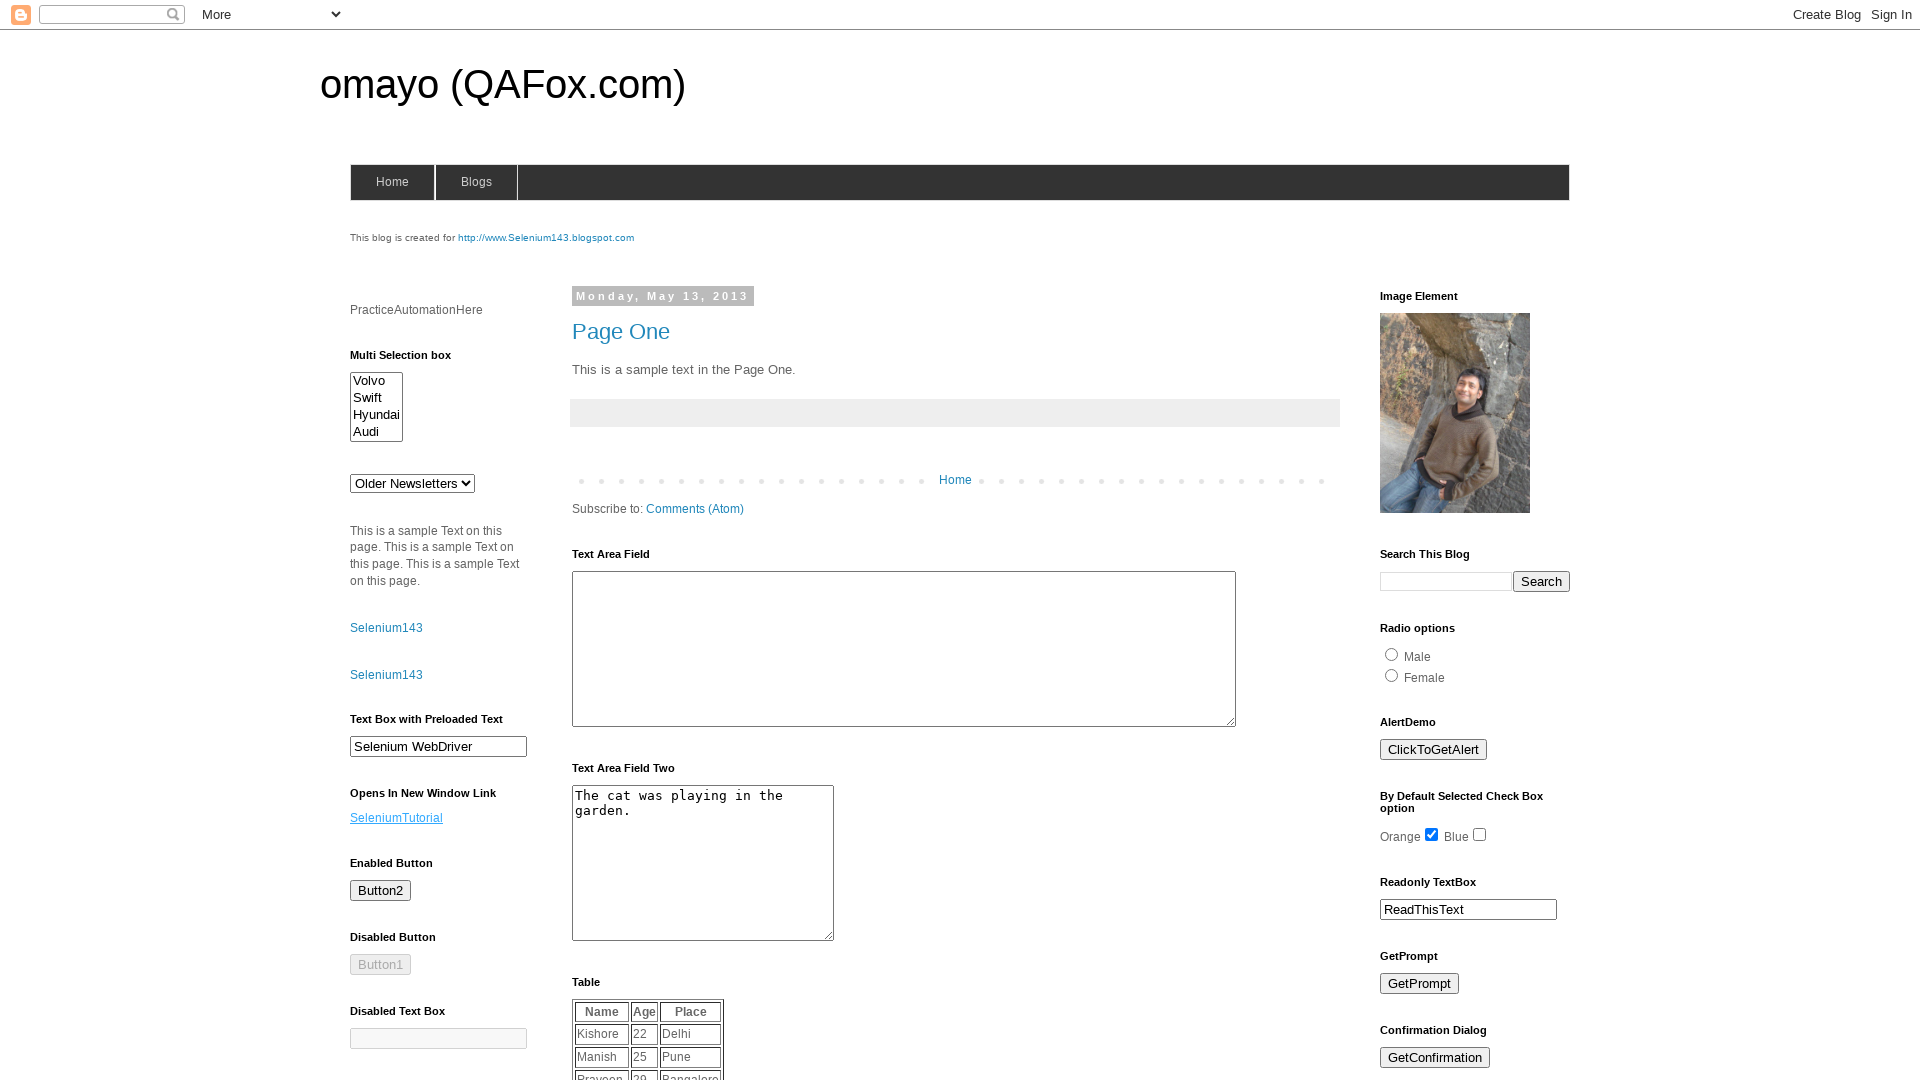

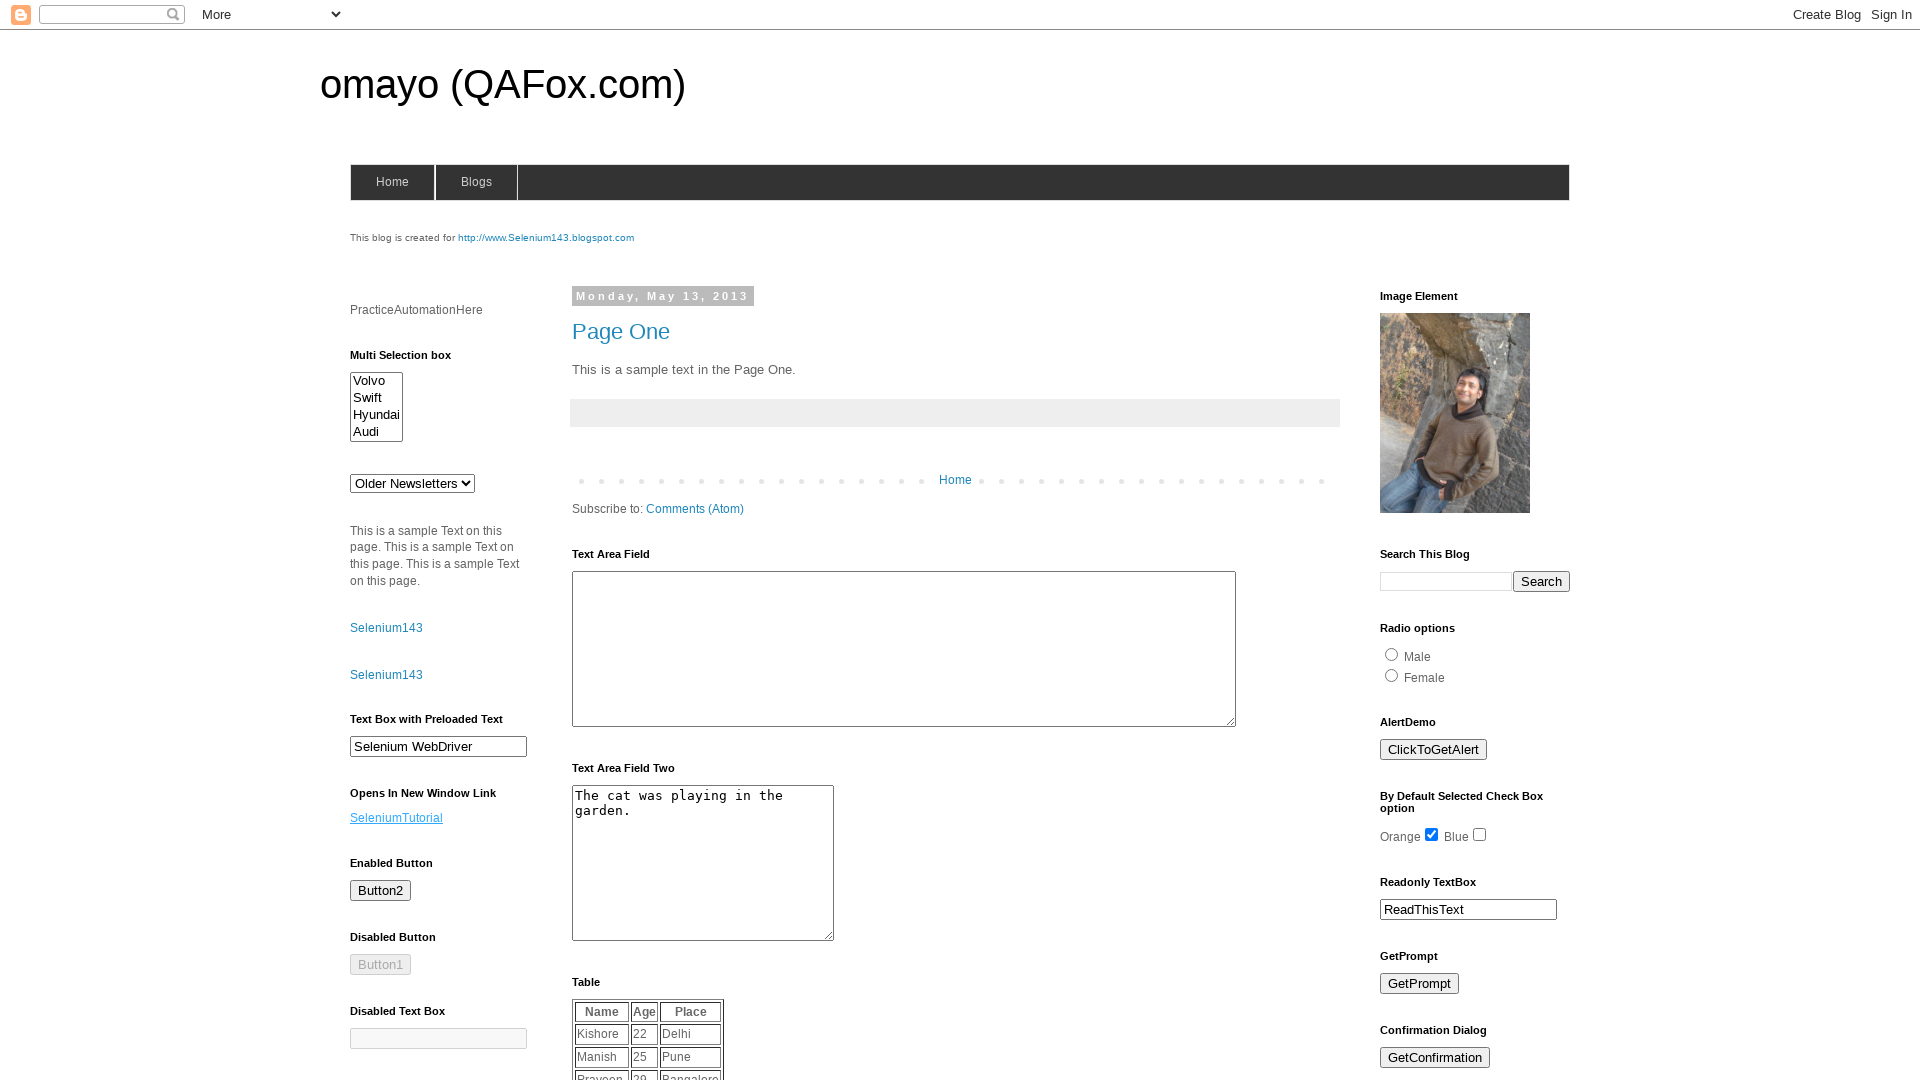